Tests form validation with empty name field, expecting name error to be displayed

Starting URL: https://elenarivero.github.io/ejercicio3/index.html

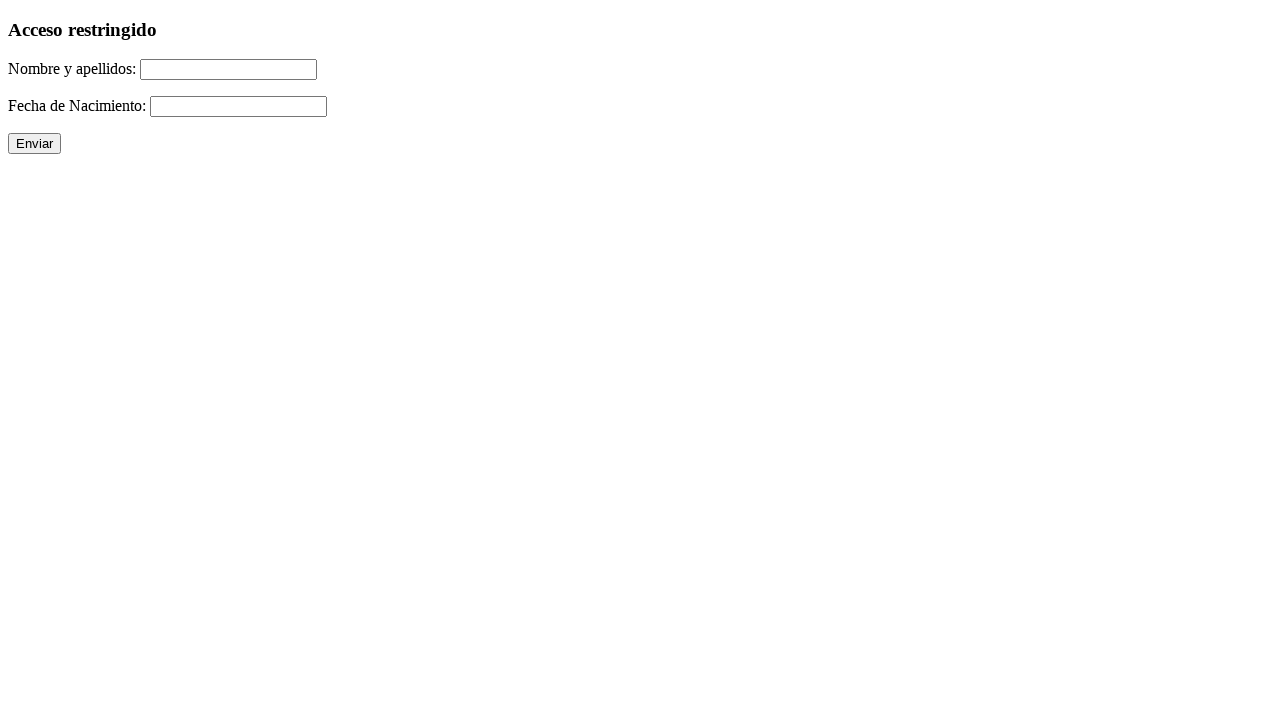

Left name field empty on #nomap
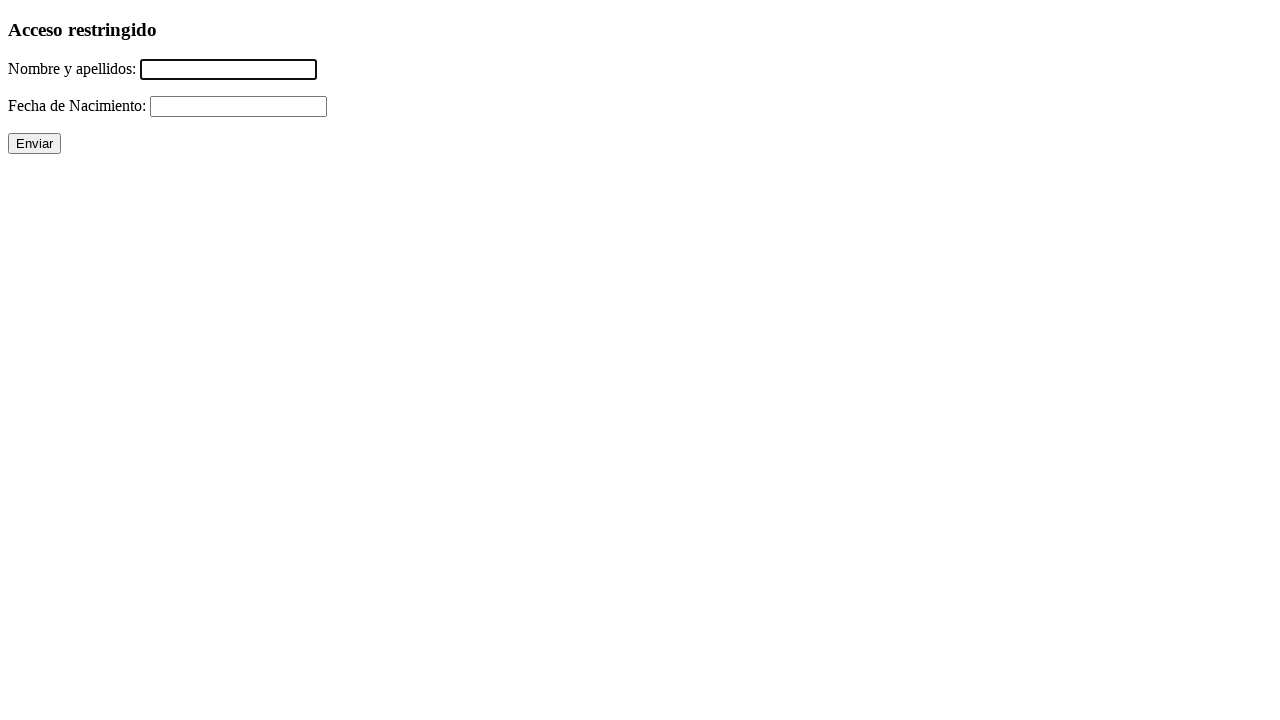

Filled date field with '21/07/1990' on #fecha
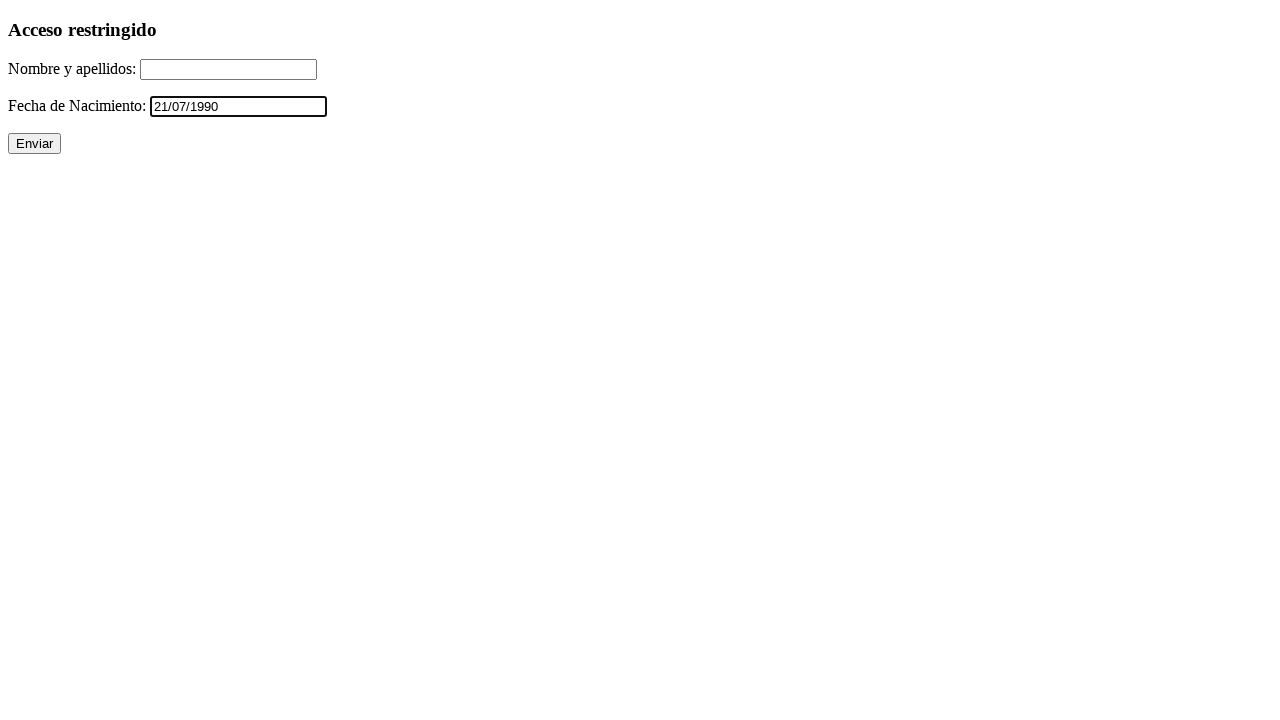

Clicked submit button at (34, 144) on input[value='Enviar']
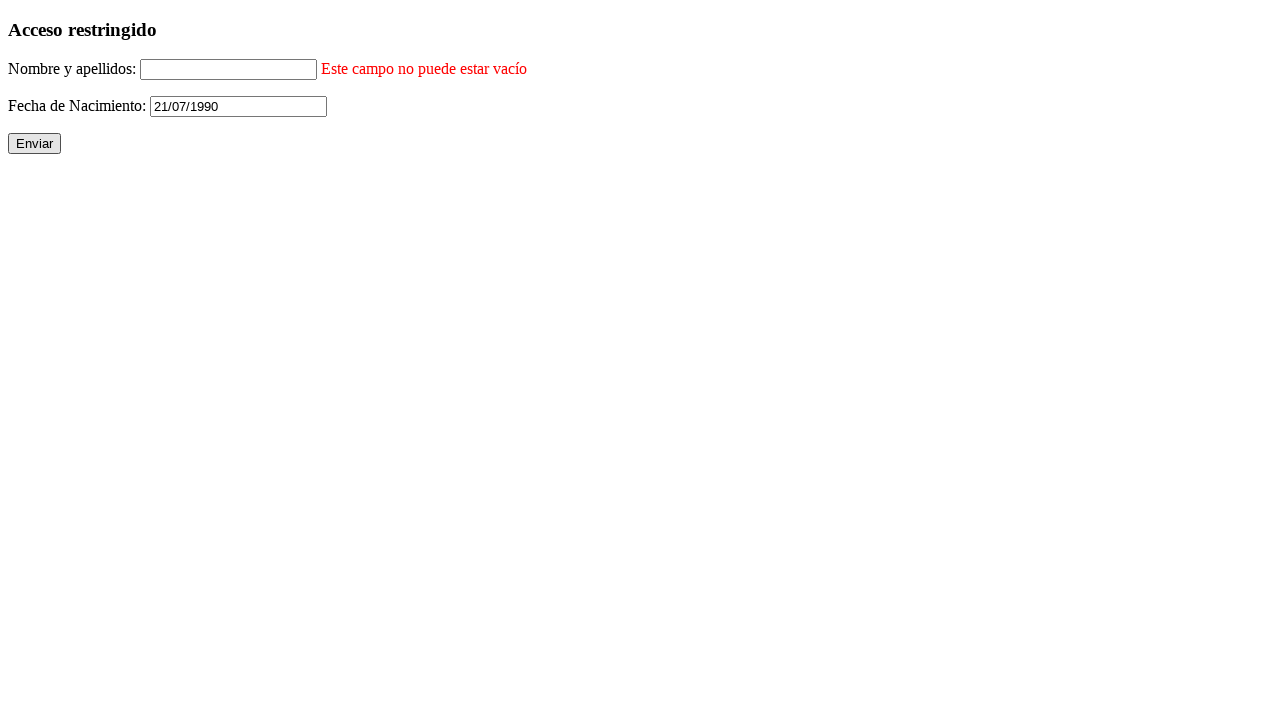

Name error message displayed
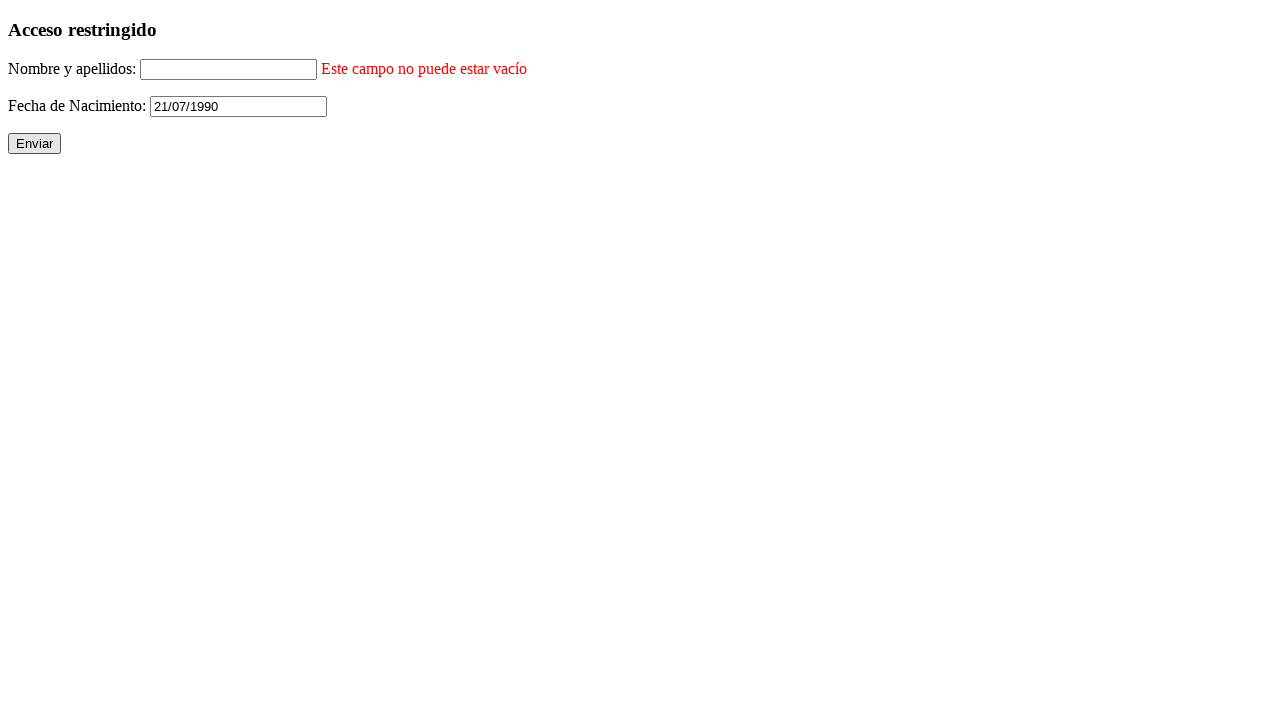

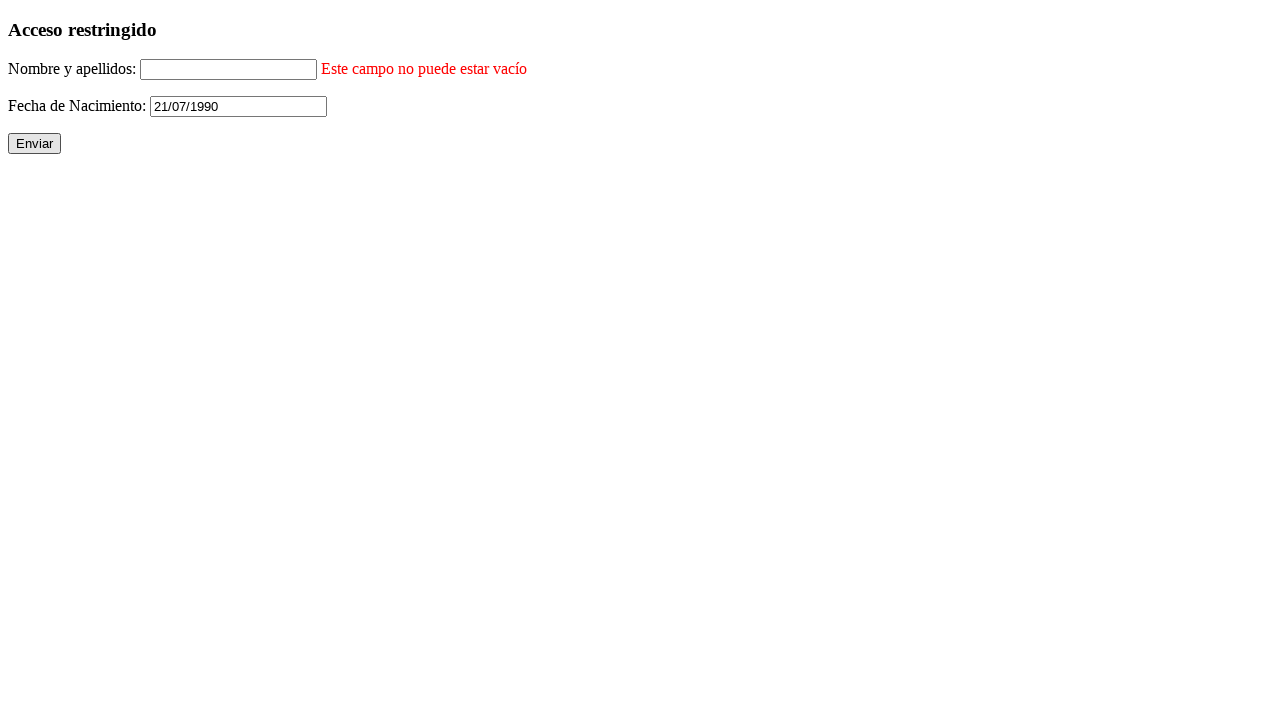